Navigates through multiple pages with explicit wait handling, clicking an 'Enable' button if present on each page

Starting URL: https://www.example1.com

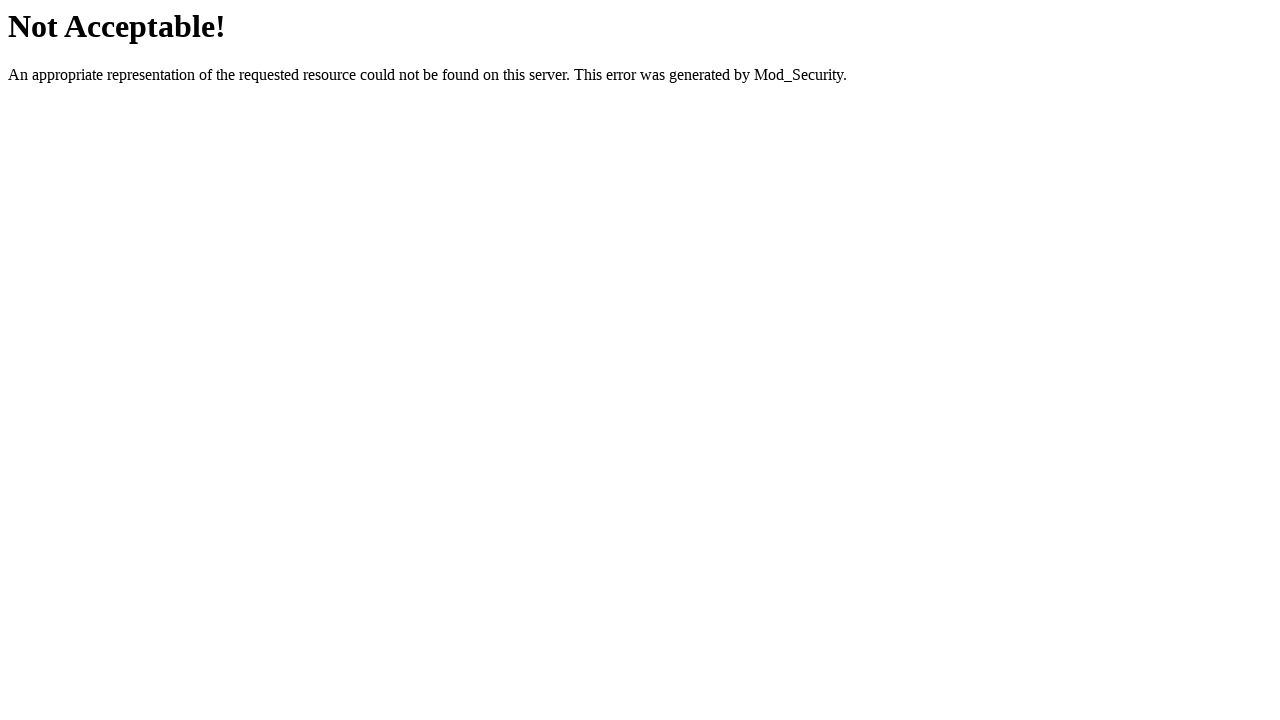

Navigated to https://www.example3.com
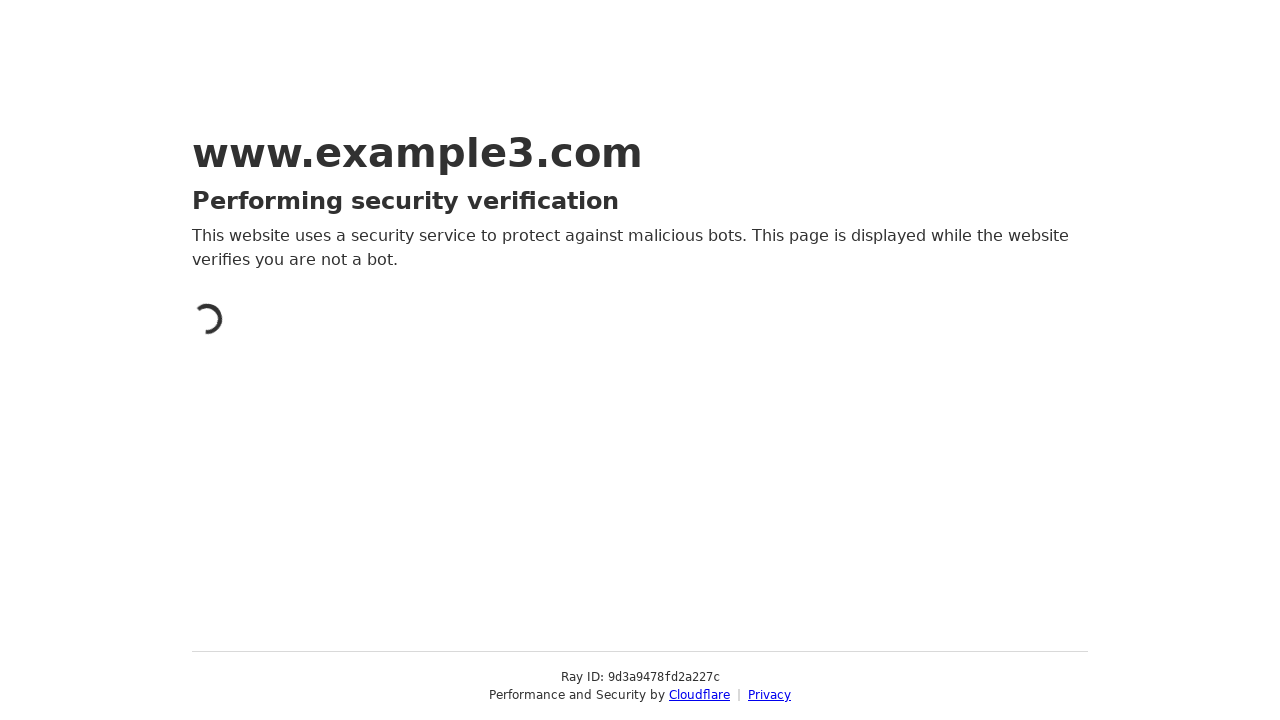

Located all Enable buttons on example3.com
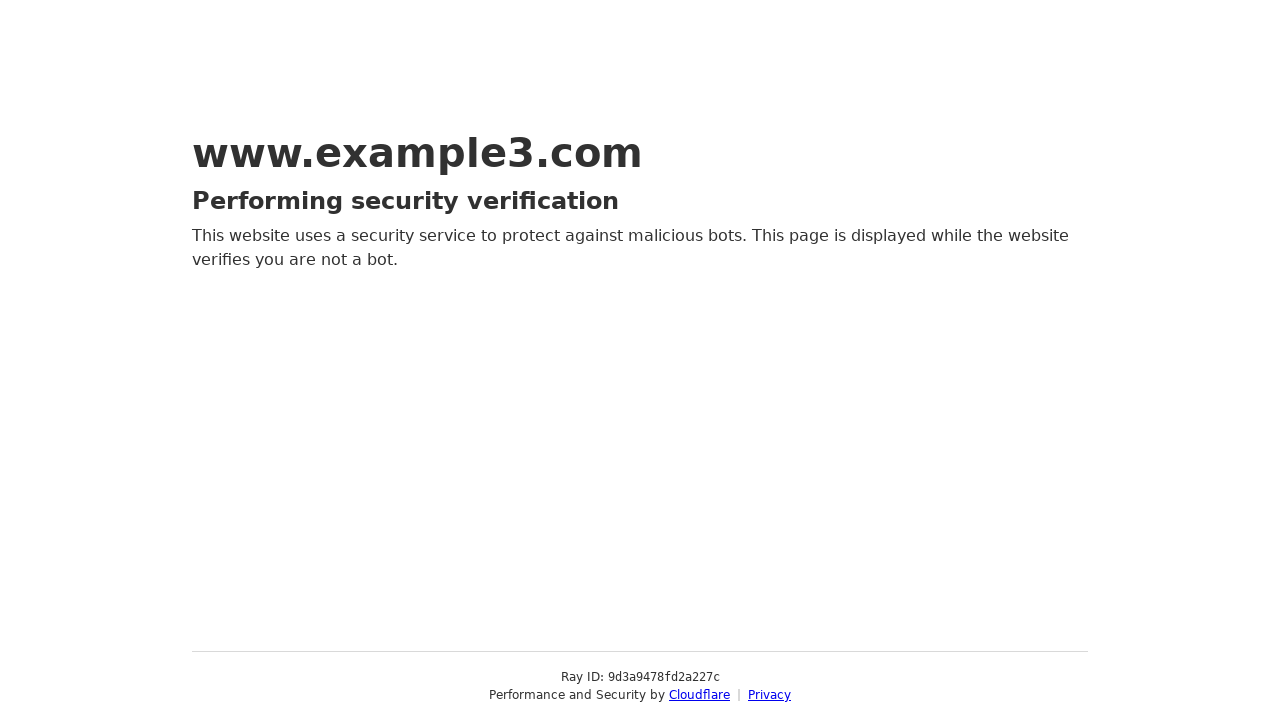

Navigated to https://the-internet.herokuapp.com/dynamic_controls
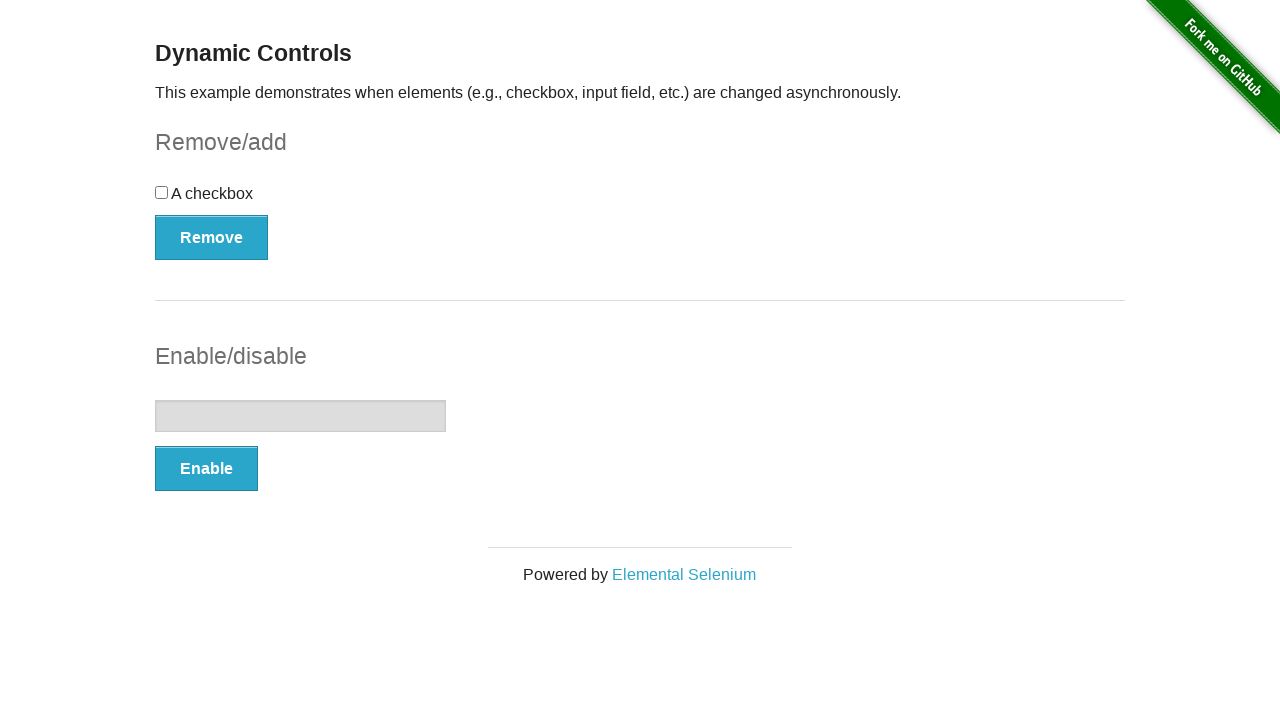

Located all Enable buttons on dynamic_controls page
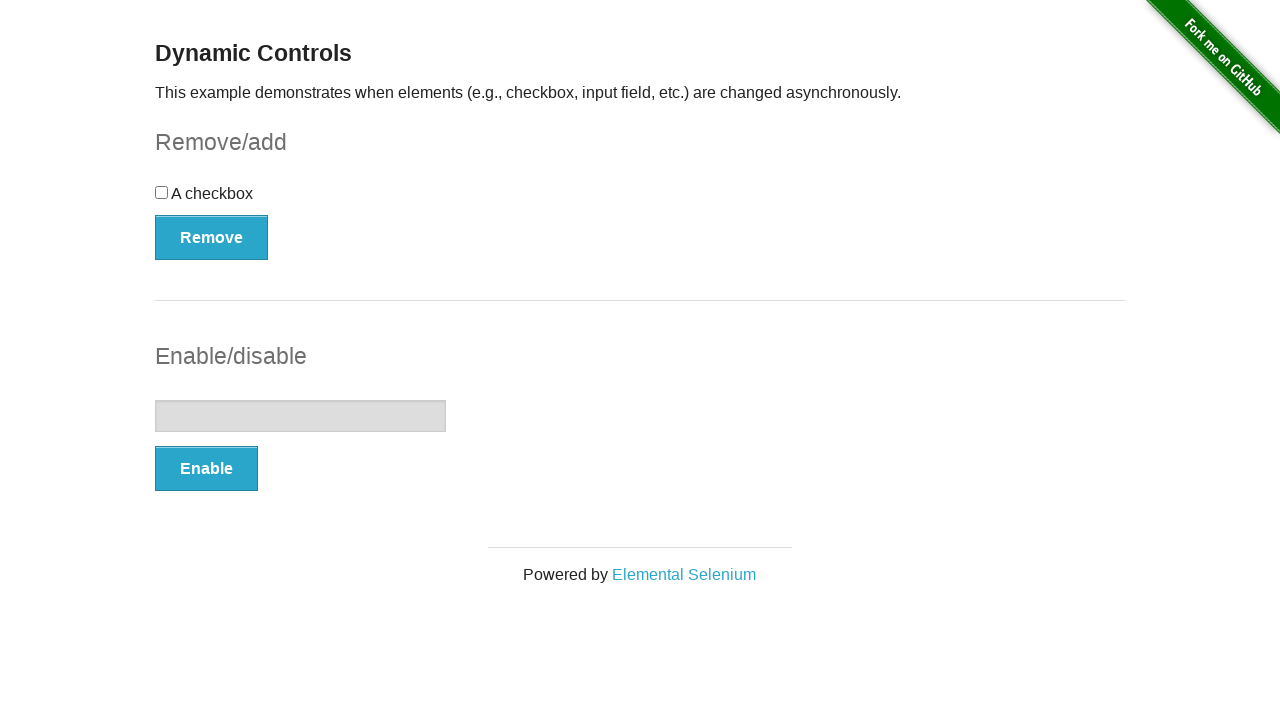

Clicked Enable button on dynamic_controls page at (206, 469) on button[autocomplete='off']:text('Enable') >> nth=0
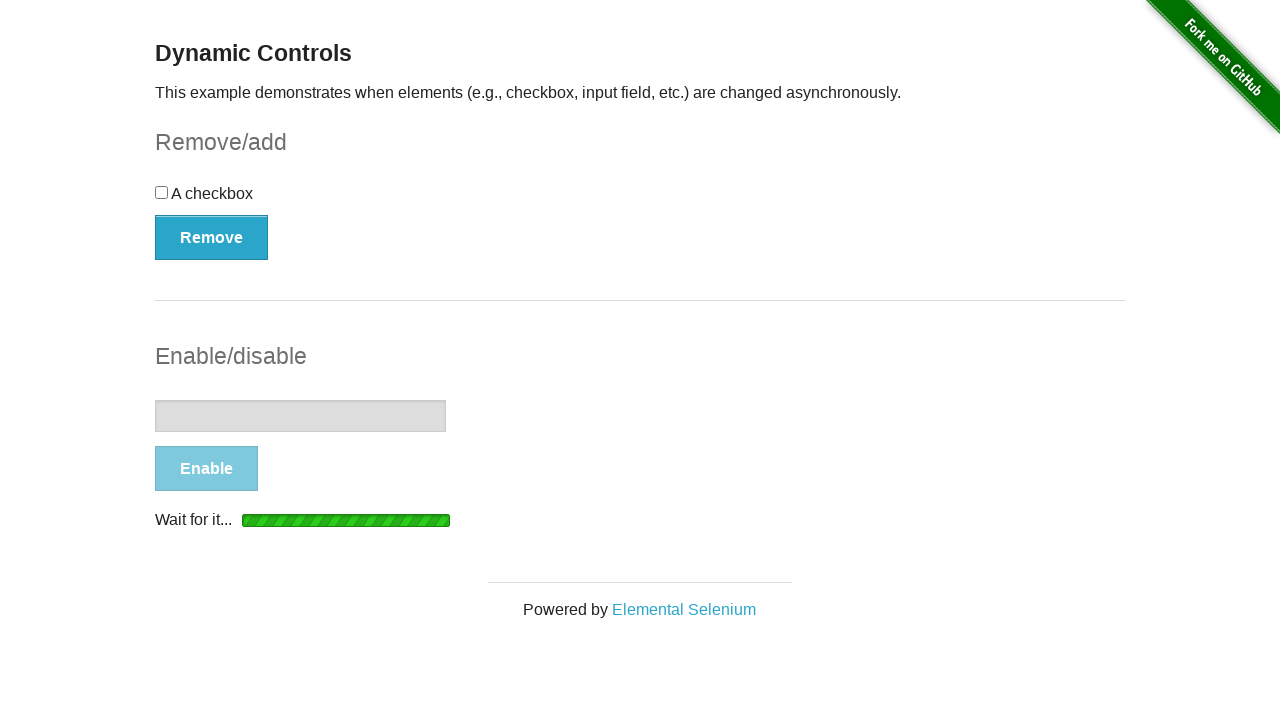

Navigated back to https://www.example1.com
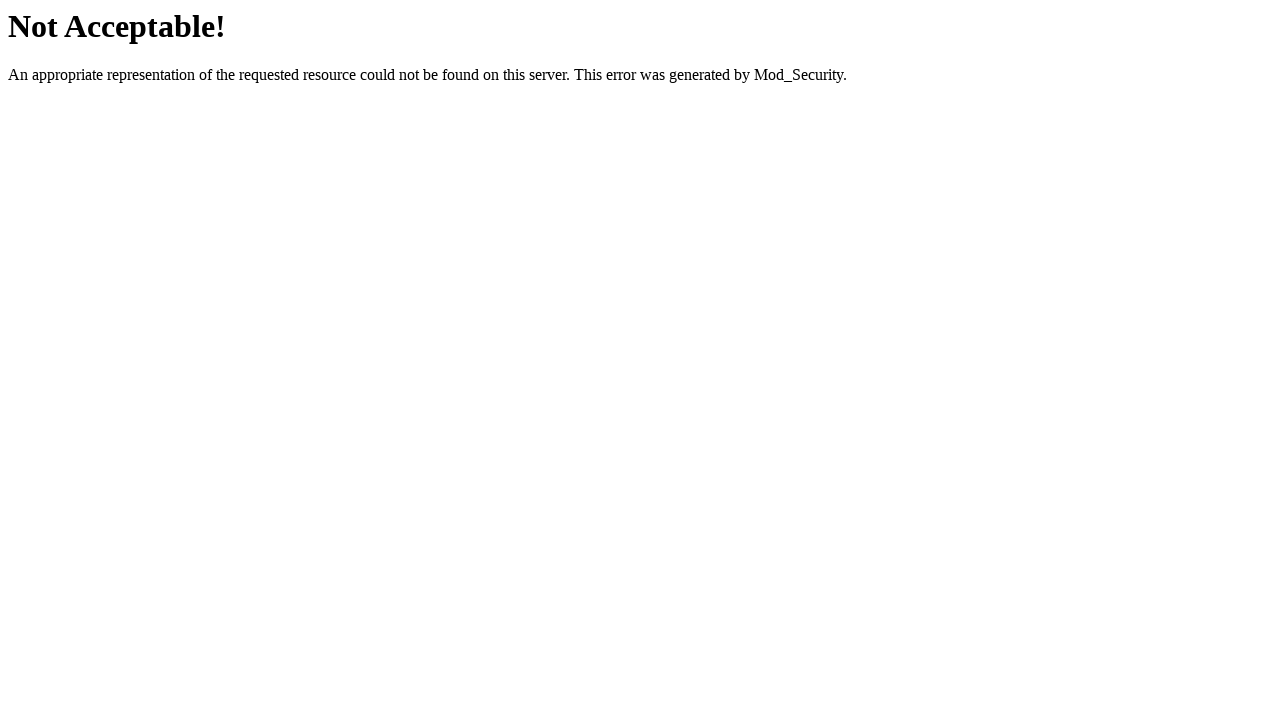

Located all Enable buttons on example1.com
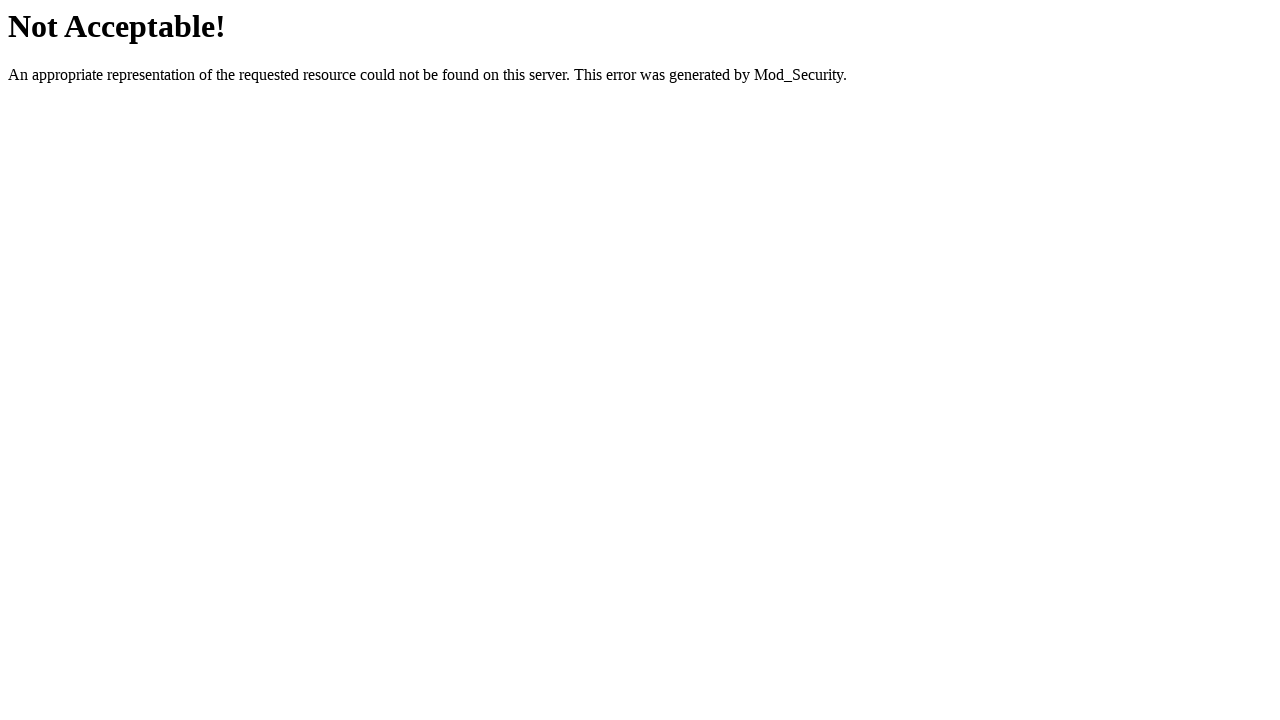

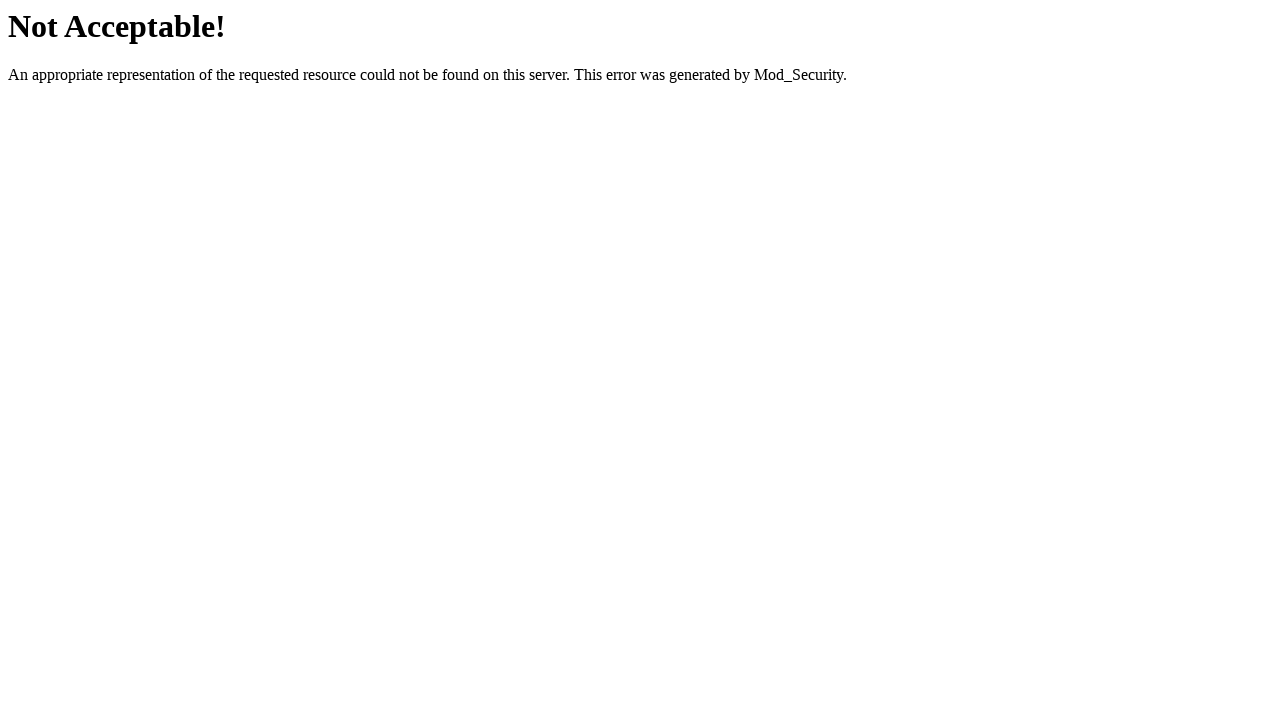